Tests the Dynamic Controls page by enabling a text input and entering text

Starting URL: https://the-internet.herokuapp.com/

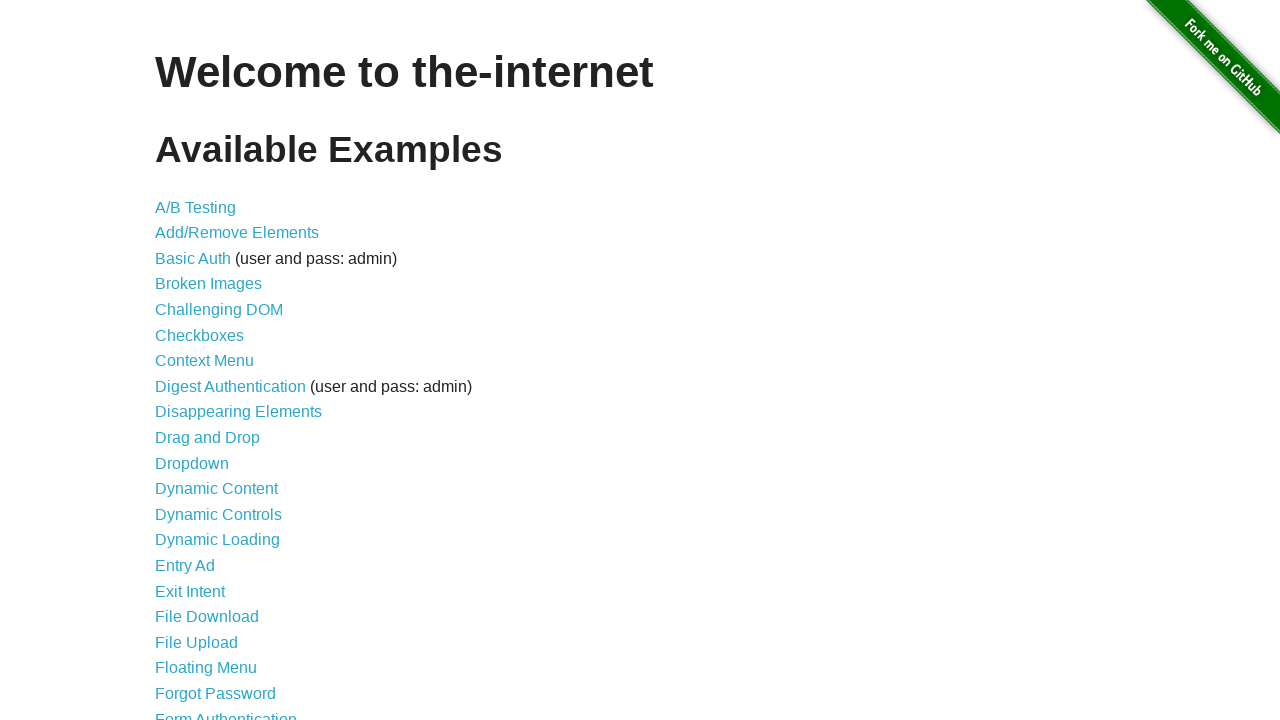

Clicked on Dynamic Controls link at (218, 514) on a[href='/dynamic_controls']
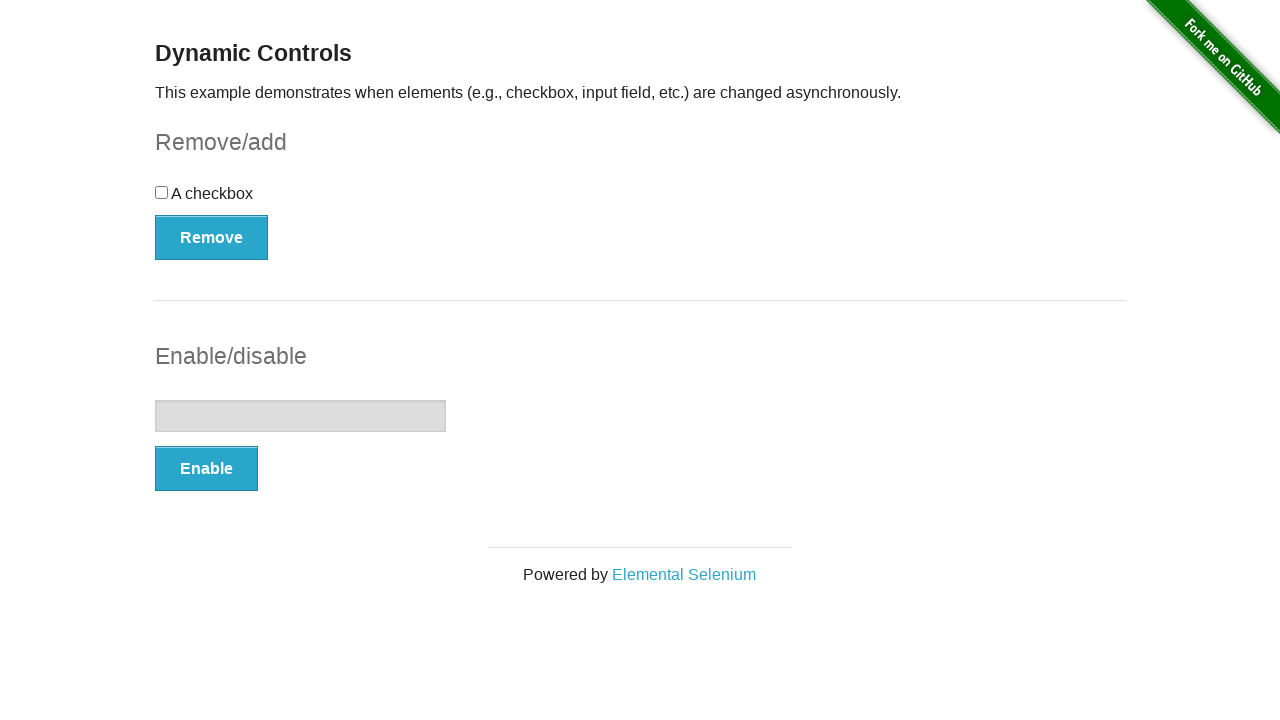

Dynamic Controls page loaded and Enable button is visible
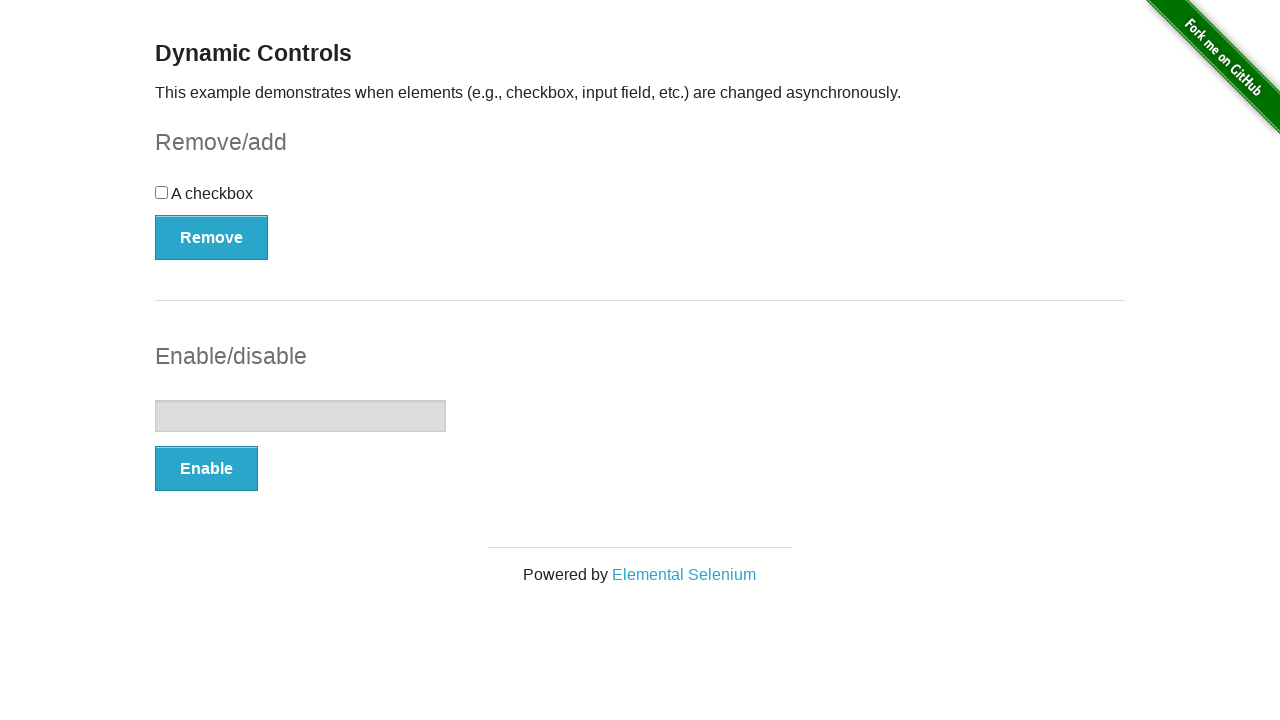

Clicked the Enable button to enable the text input at (206, 469) on #input-example button
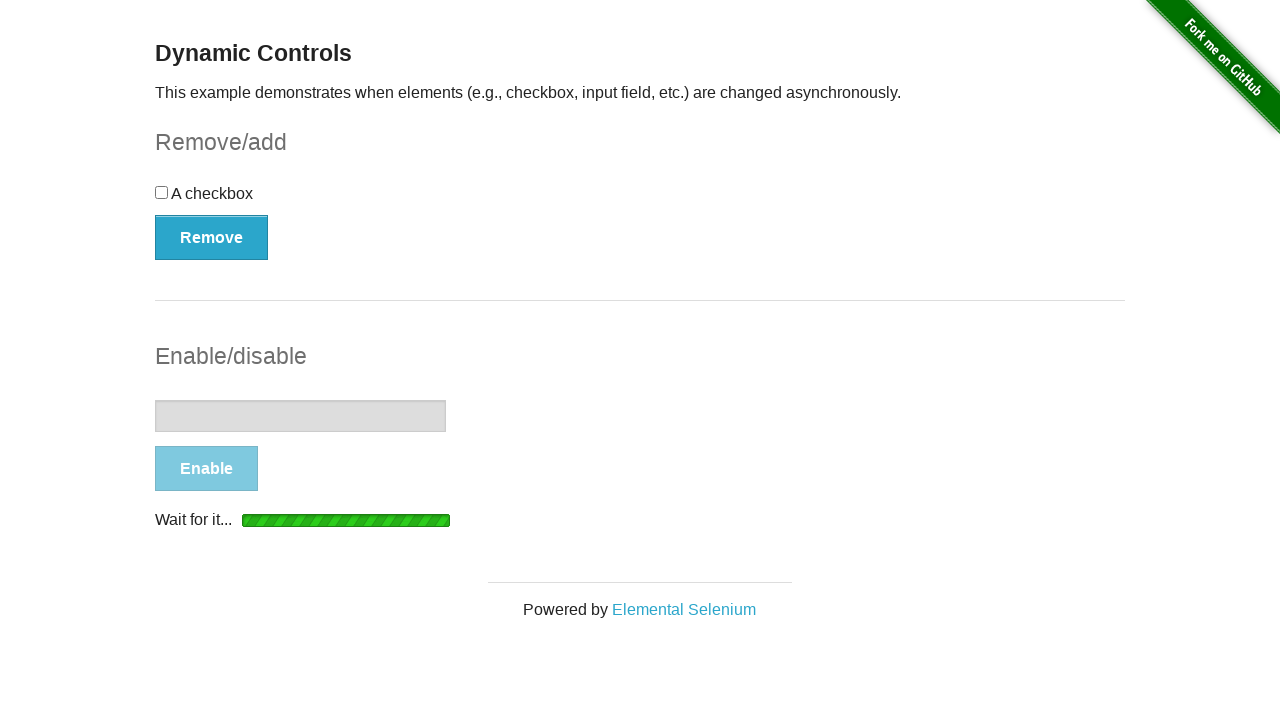

Text input is now enabled and ready for input
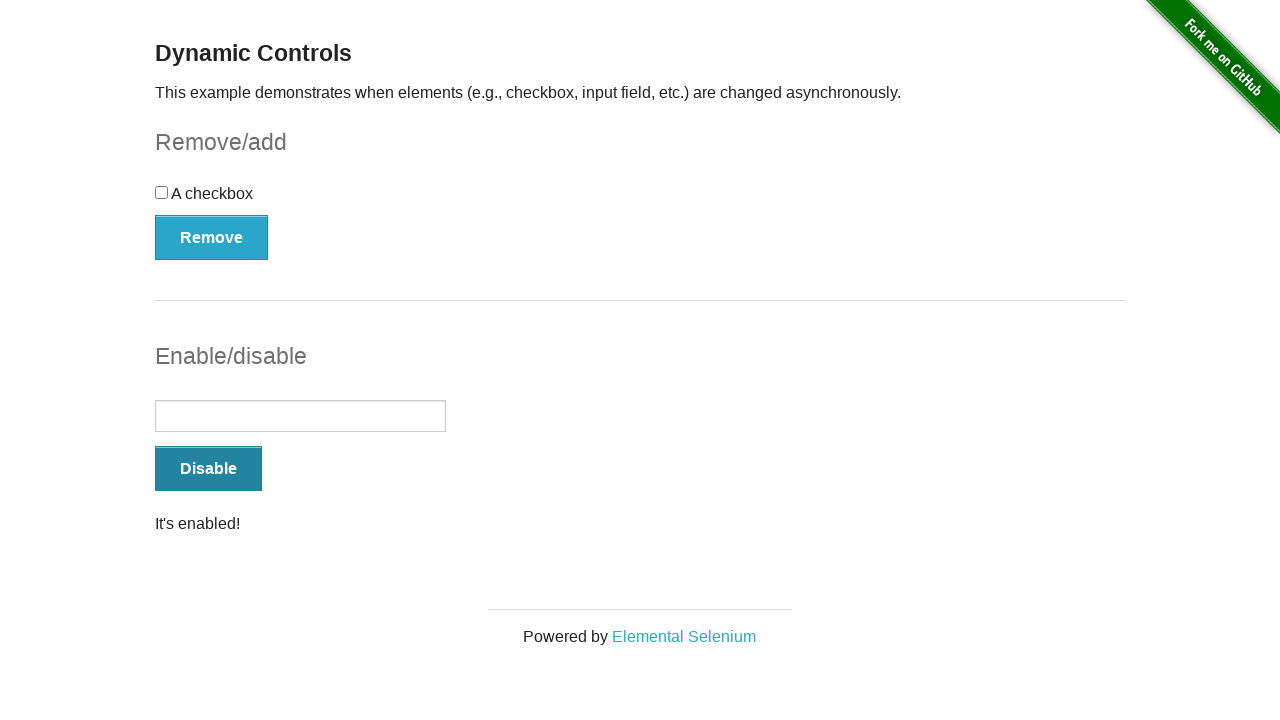

Entered 'Example text' into the enabled text input field on #input-example input[type='text']
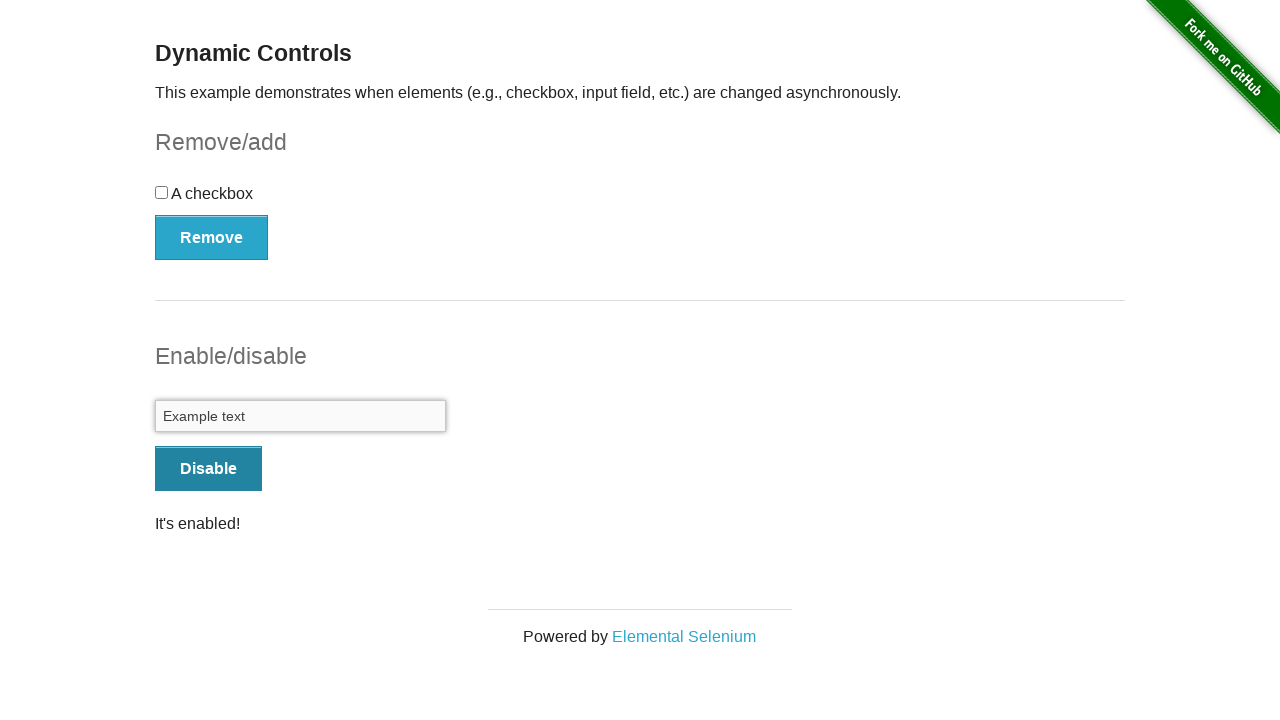

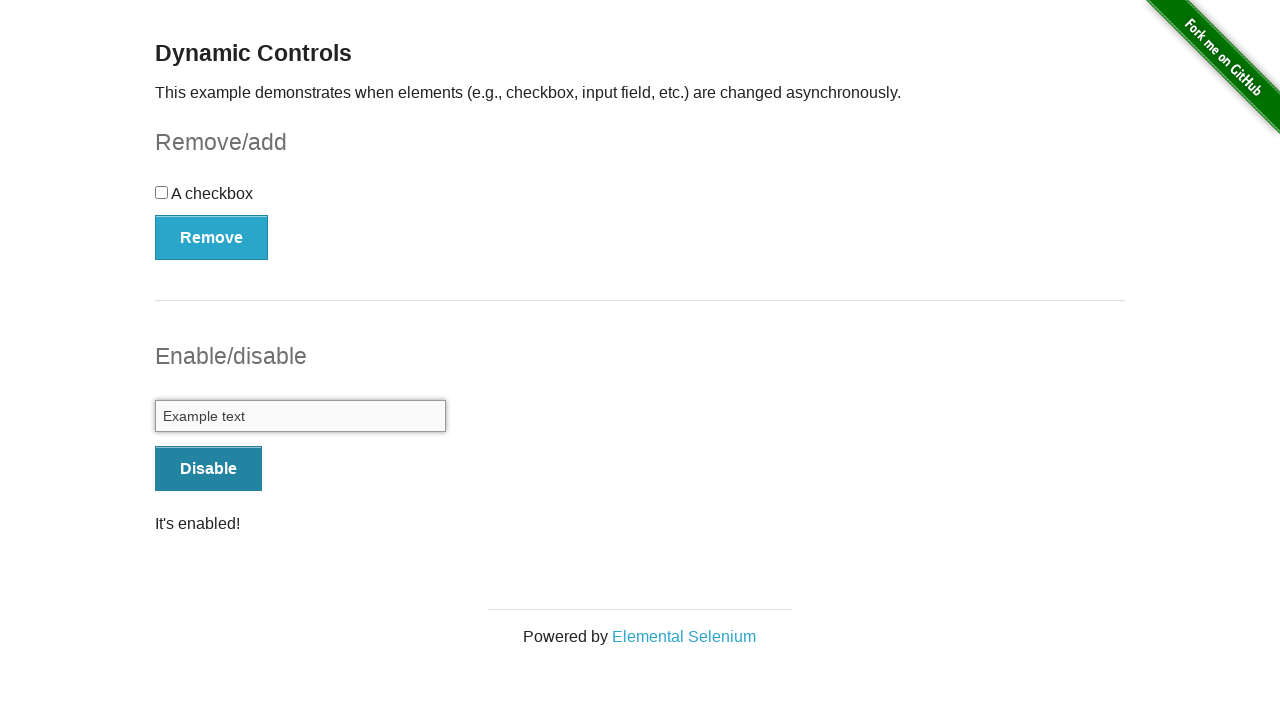